Tests text input form by filling in name, email, and address fields

Starting URL: https://demoqa.com/text-box

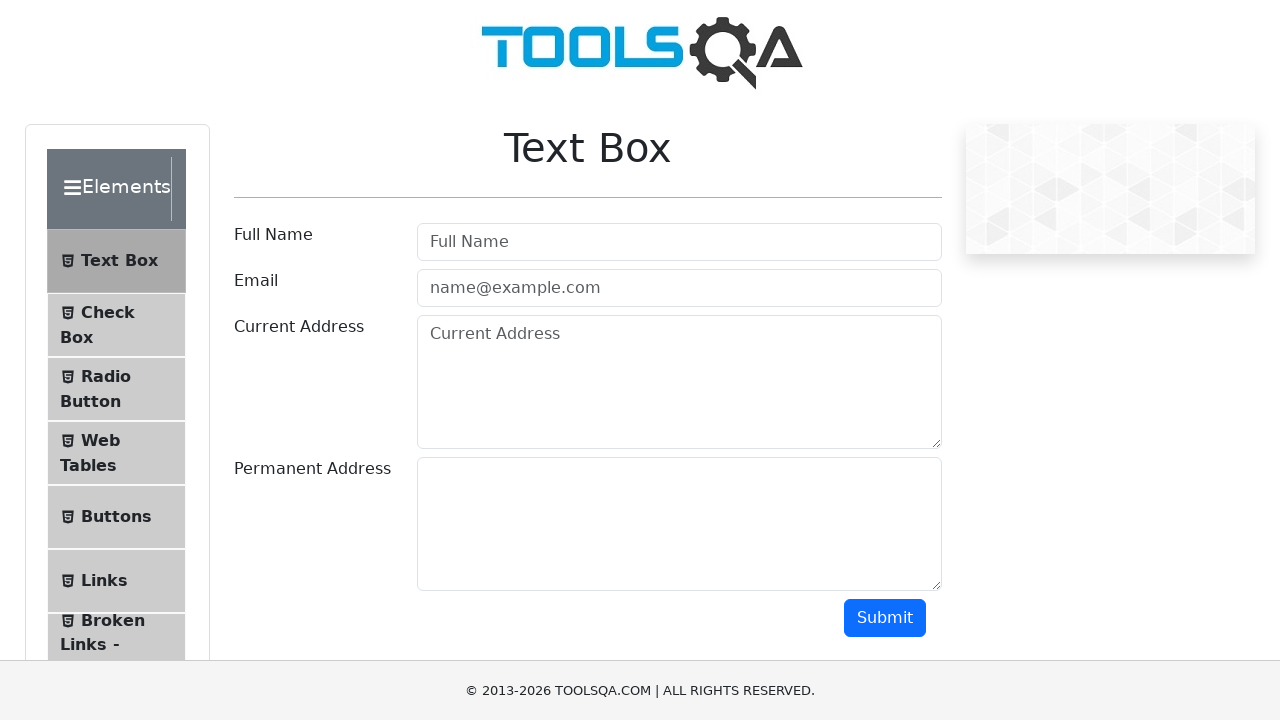

Filled in full name field with 'Manju' on #userName
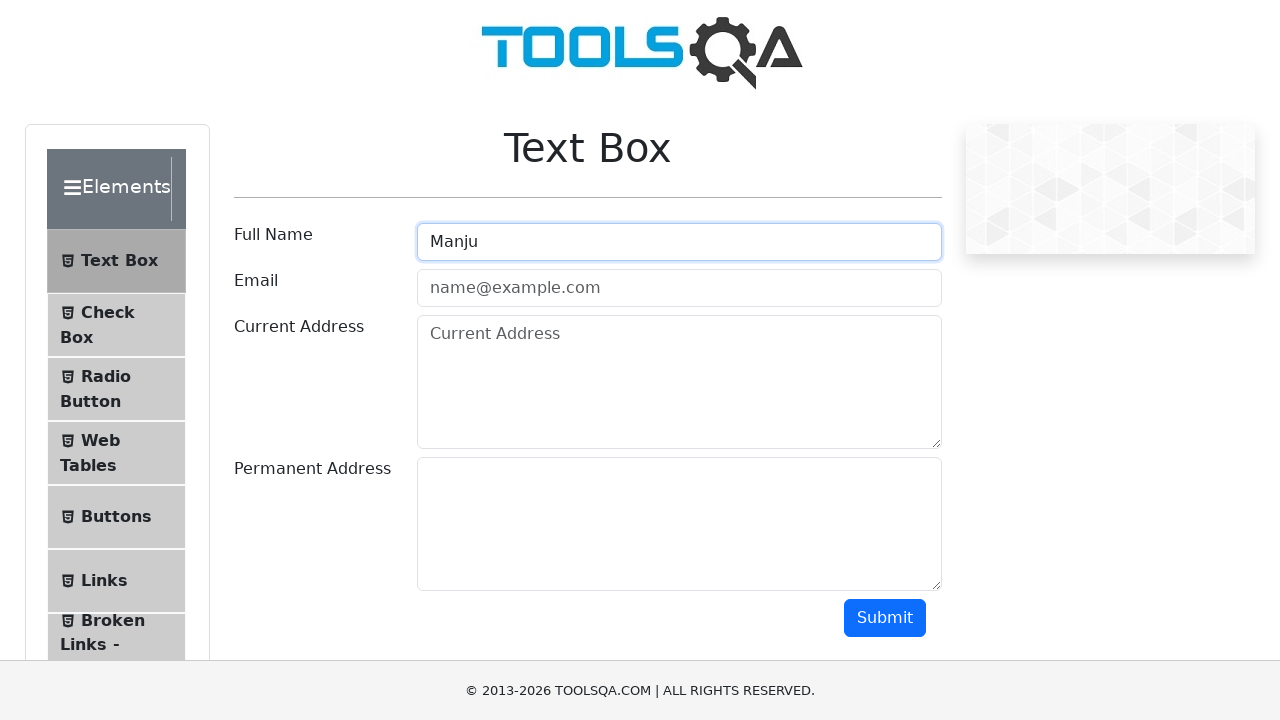

Filled in email field with 'manju@gmail.com' on #userEmail
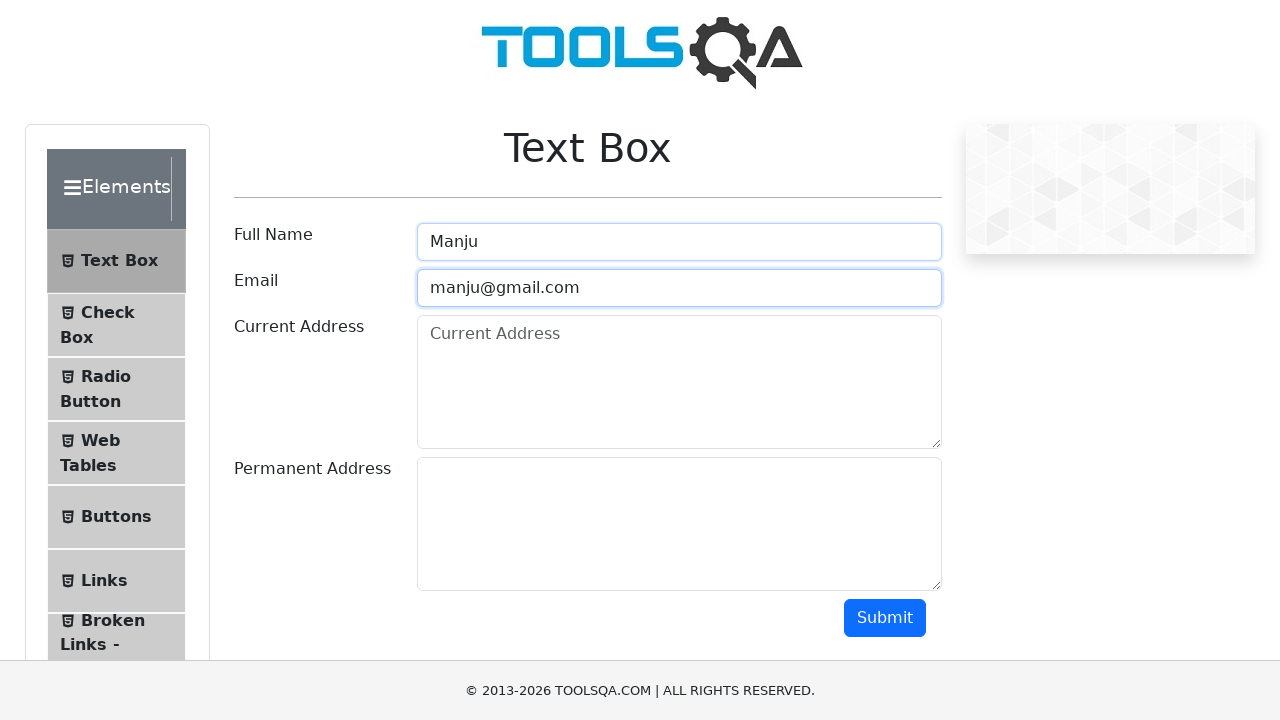

Filled in current address field with 'twin oaks ct, monmouth junction' on #currentAddress
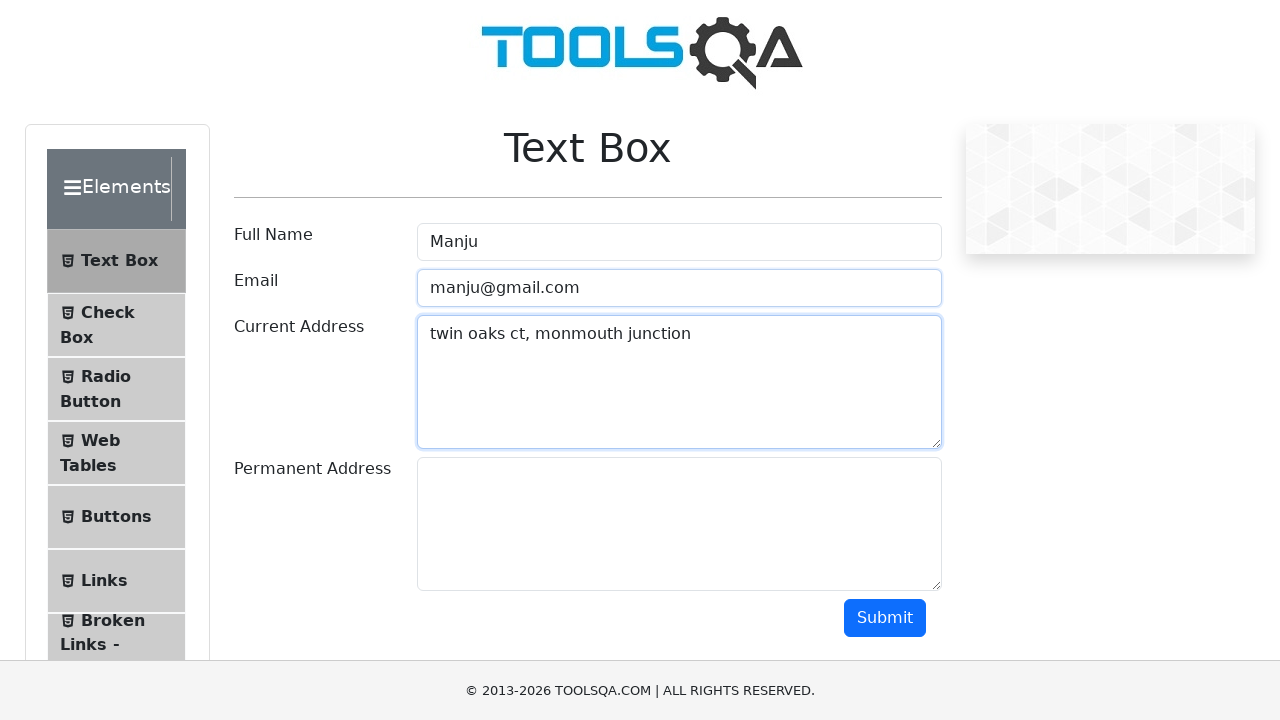

Filled in permanent address field with 'twin oaks ct, monmouth junction' on #permanentAddress
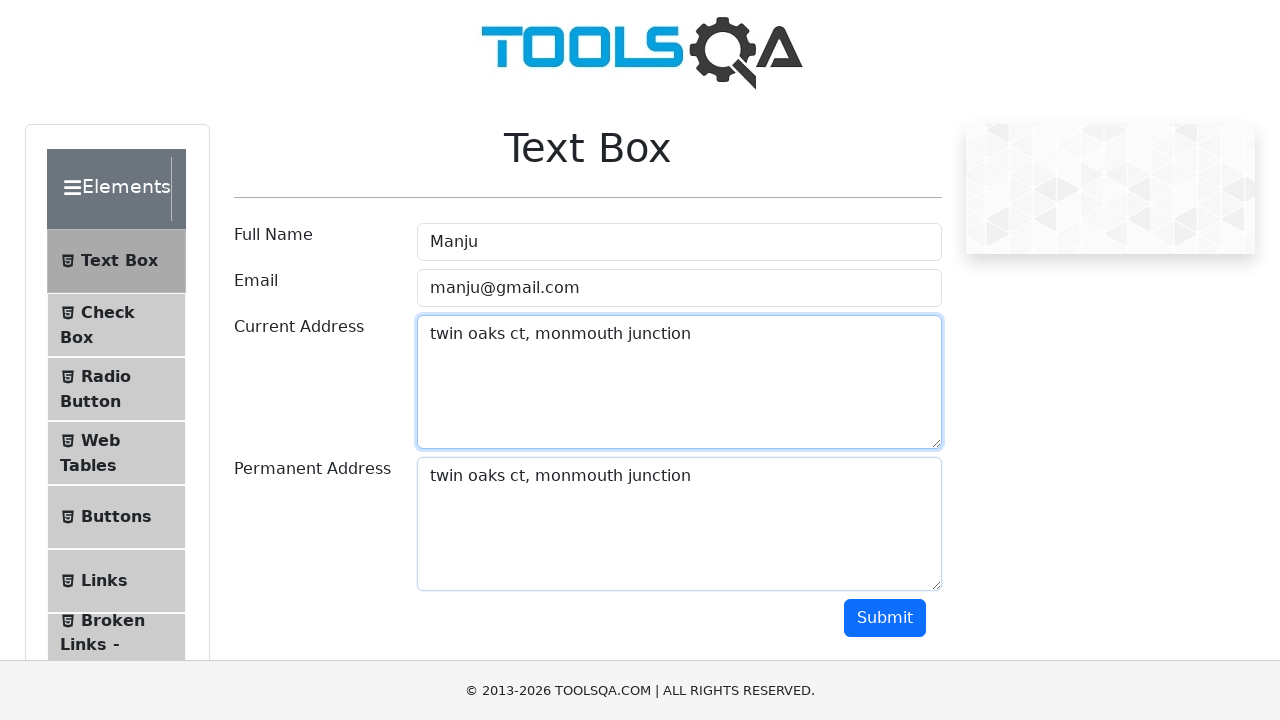

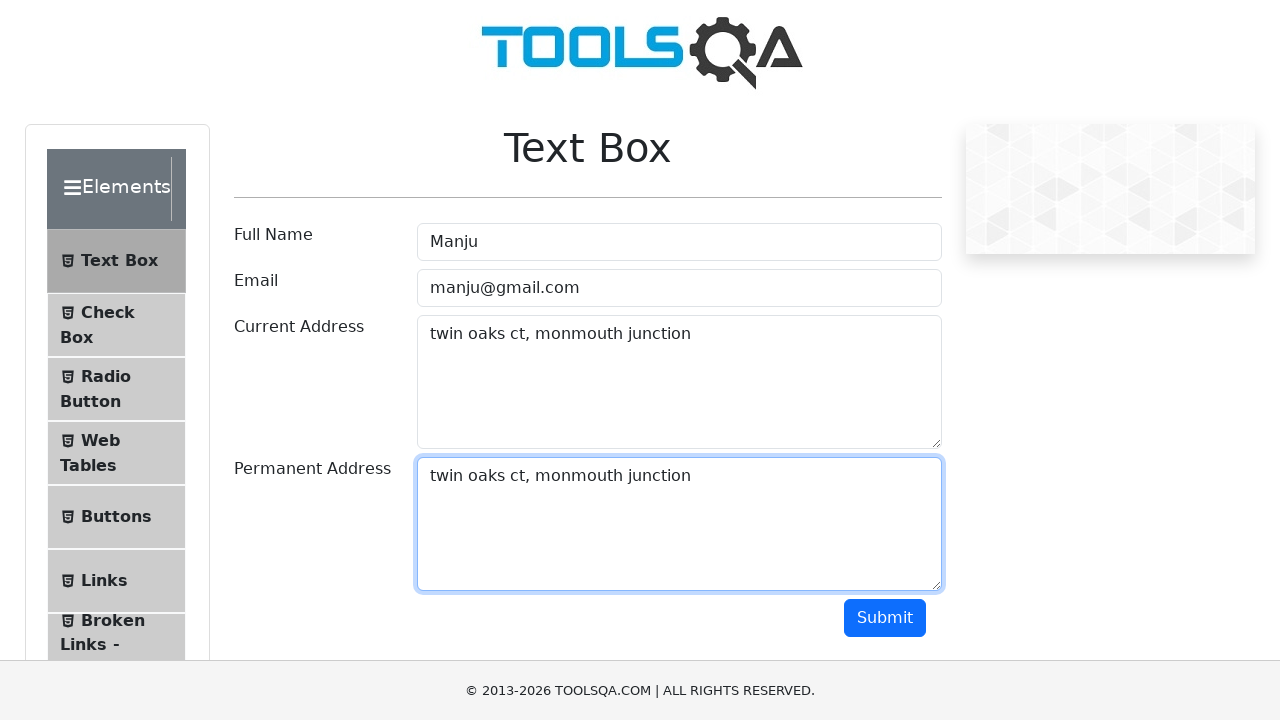